Tests login functionality with soft assertions by filling username and password fields, submitting the form, and verifying the success message

Starting URL: https://practice.cydeo.com/login

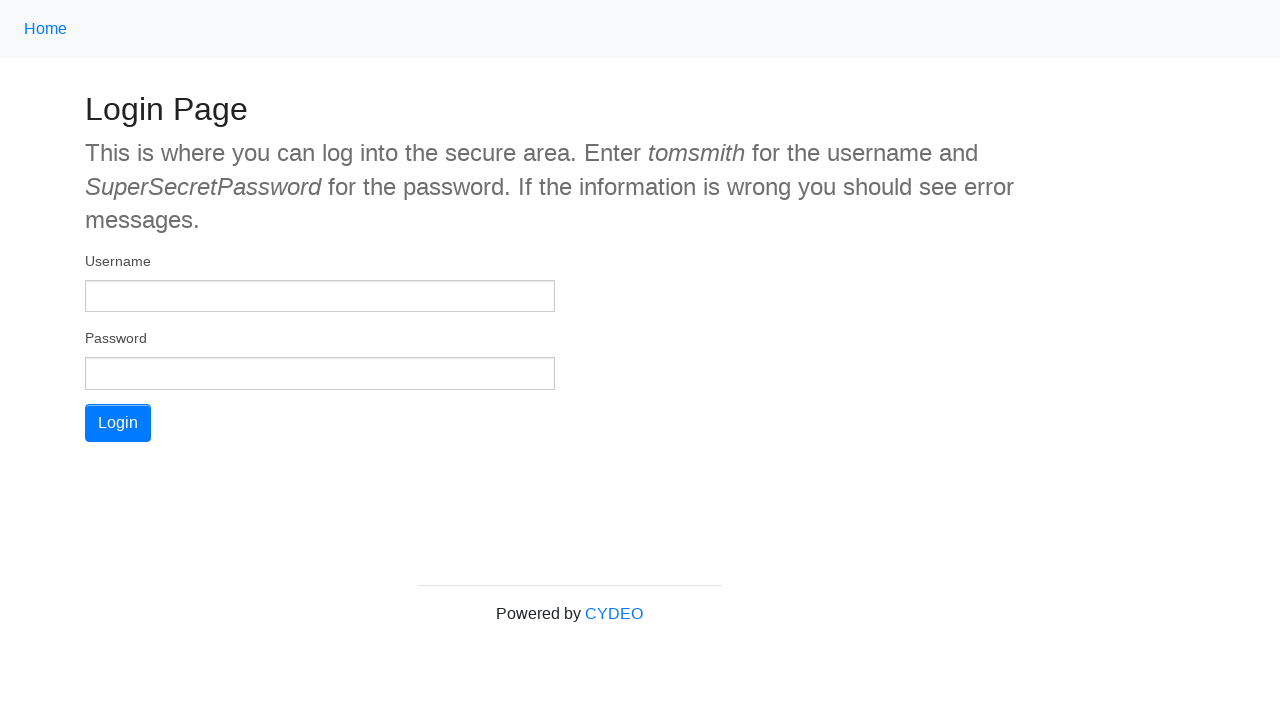

Filled username field with 'tomsmith' on input[name='username']
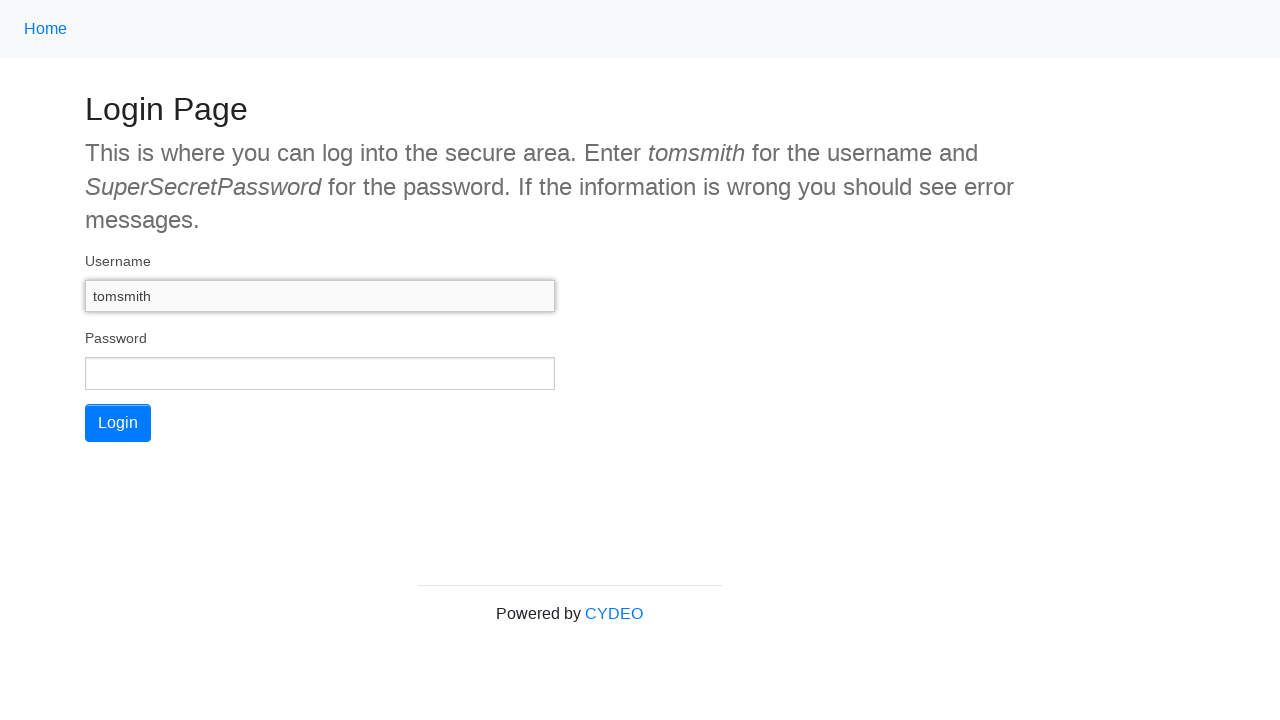

Filled password field with 'SuperSecretPassword' on input[name='password']
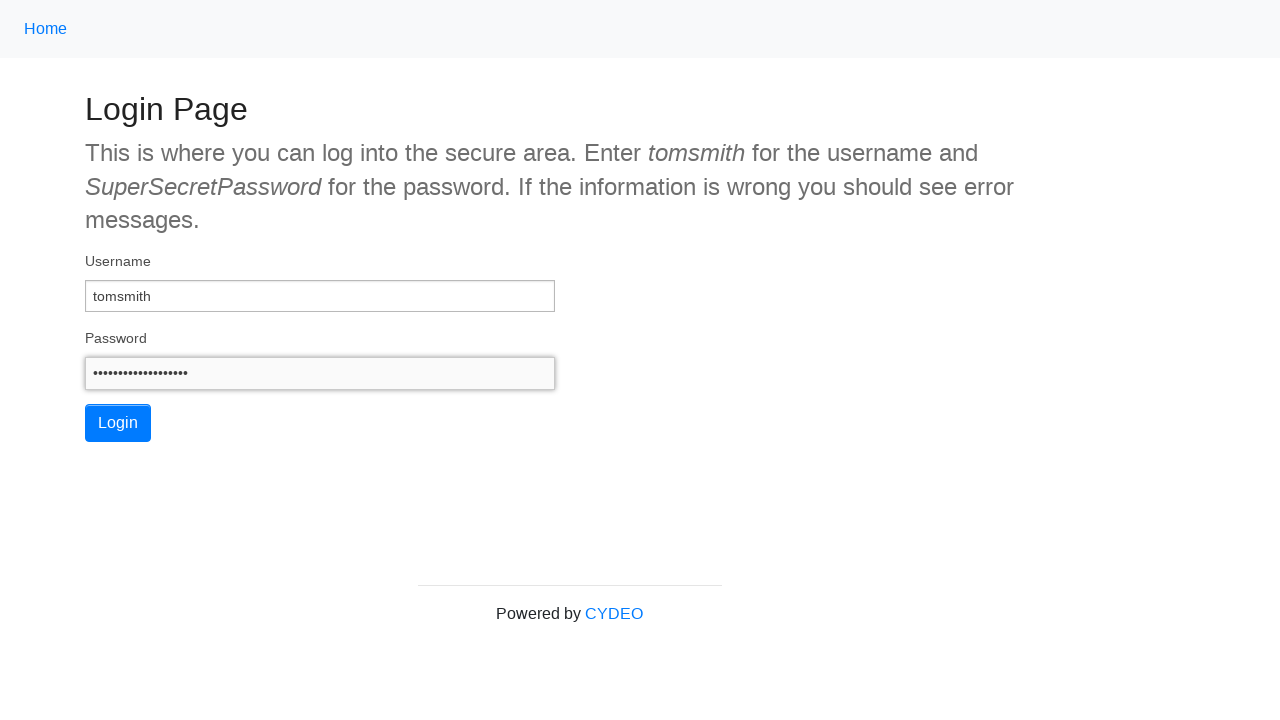

Clicked login button at (118, 423) on #wooden_spoon
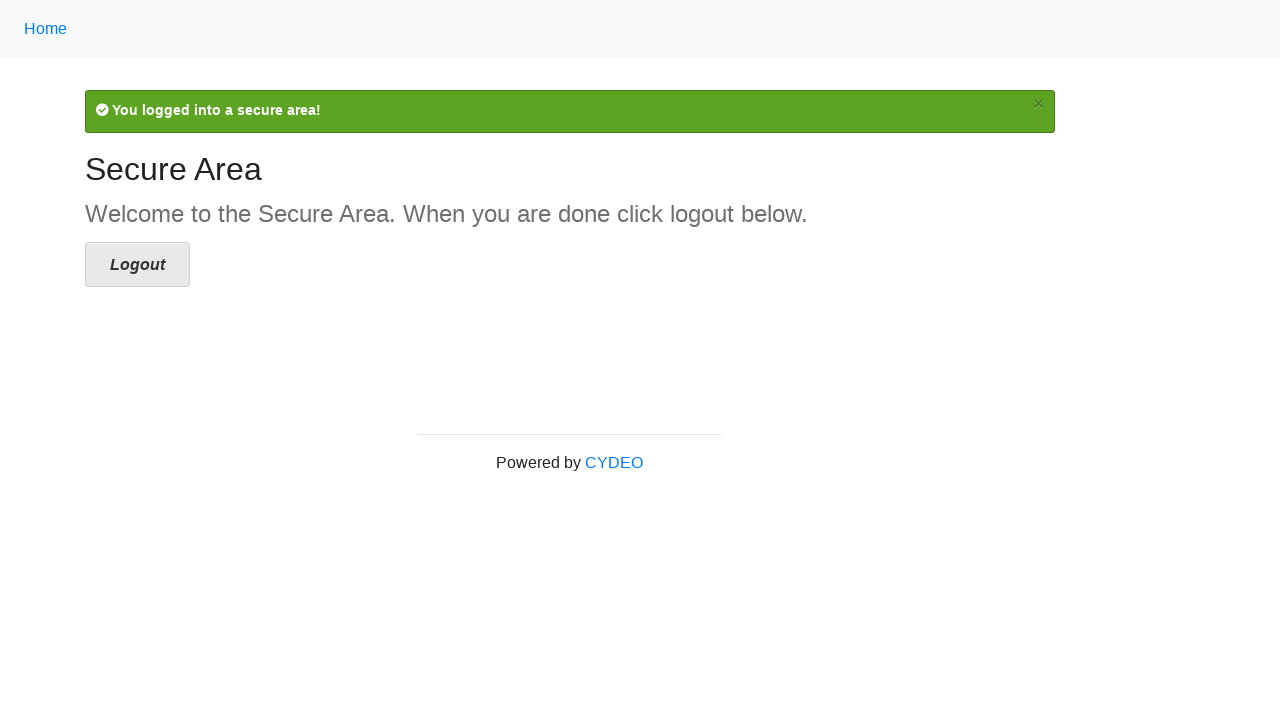

Success message 'You logged into a secure area!' appeared
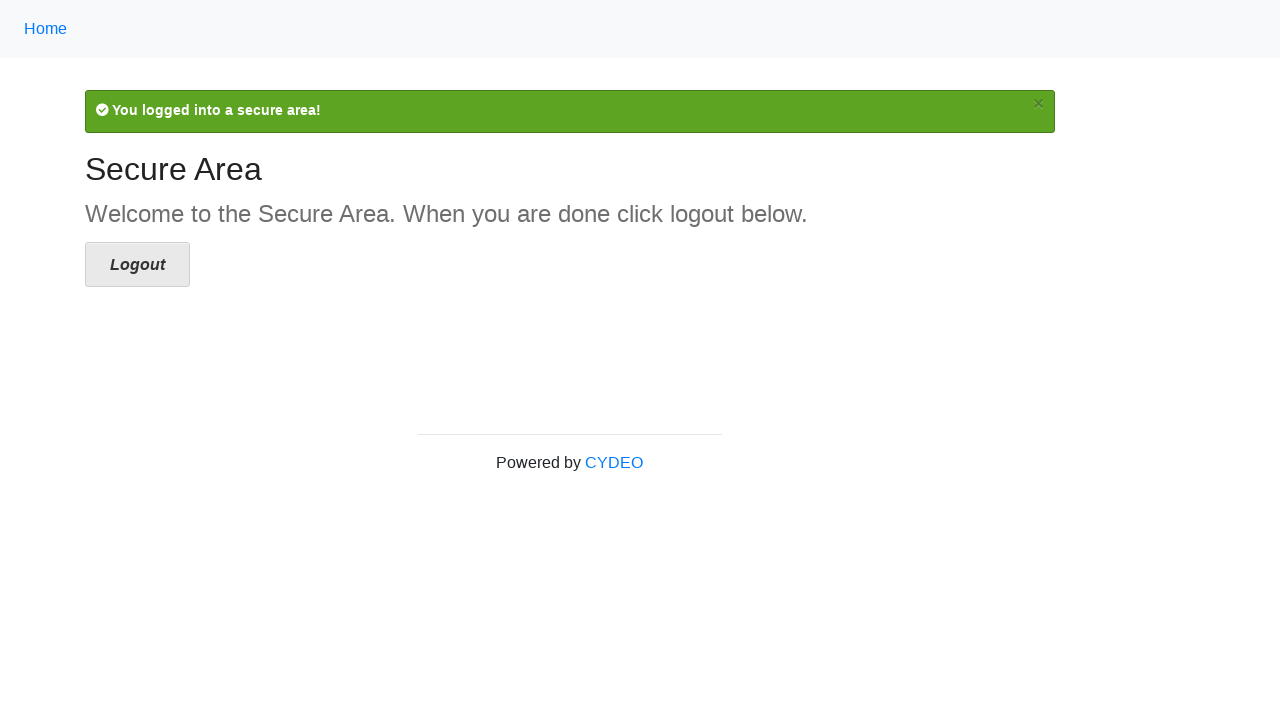

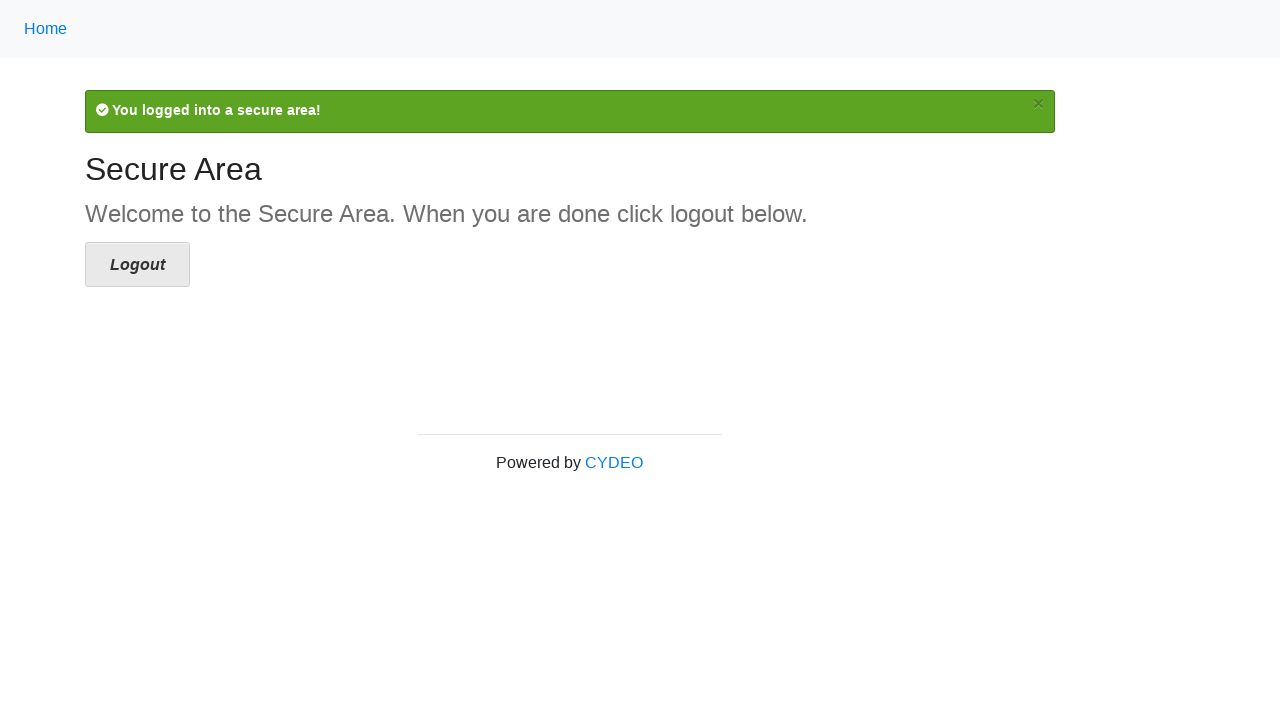